Tests dynamic loading by clicking the Start button and verifying that "Hello World!" text appears after the loading completes

Starting URL: https://the-internet.herokuapp.com/dynamic_loading/1

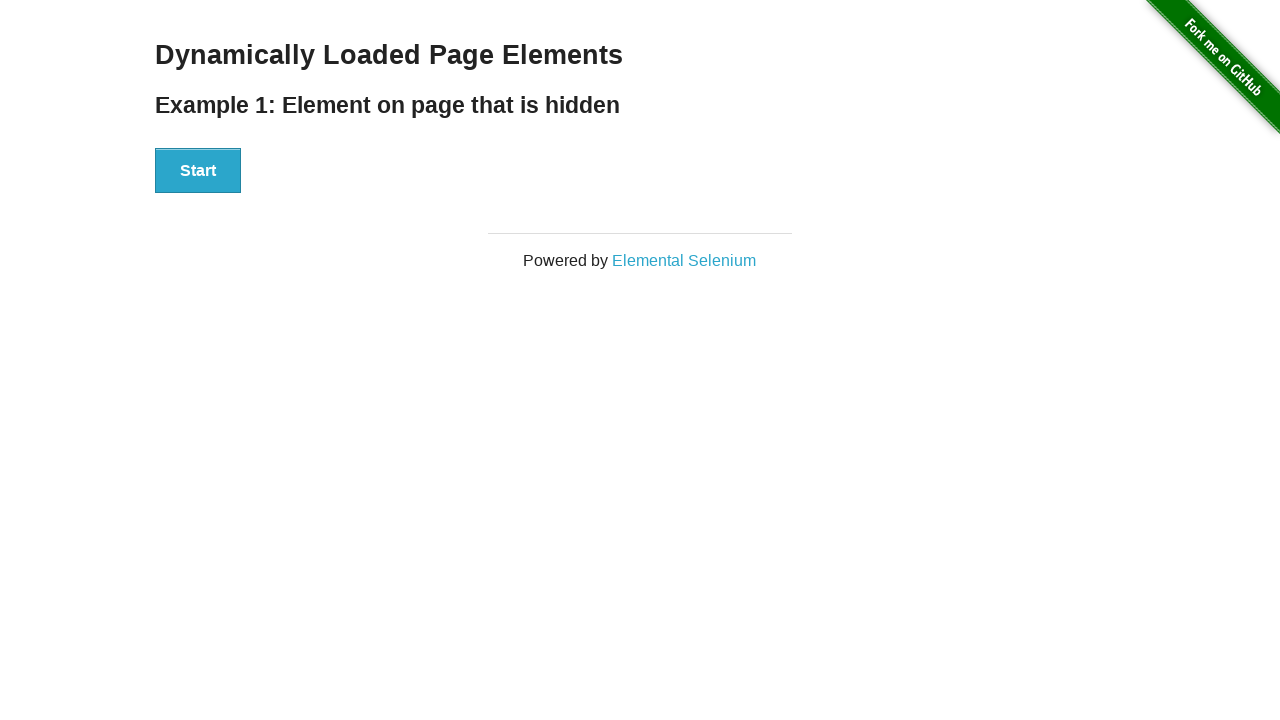

Clicked the Start button to initiate dynamic loading at (198, 171) on xpath=//button
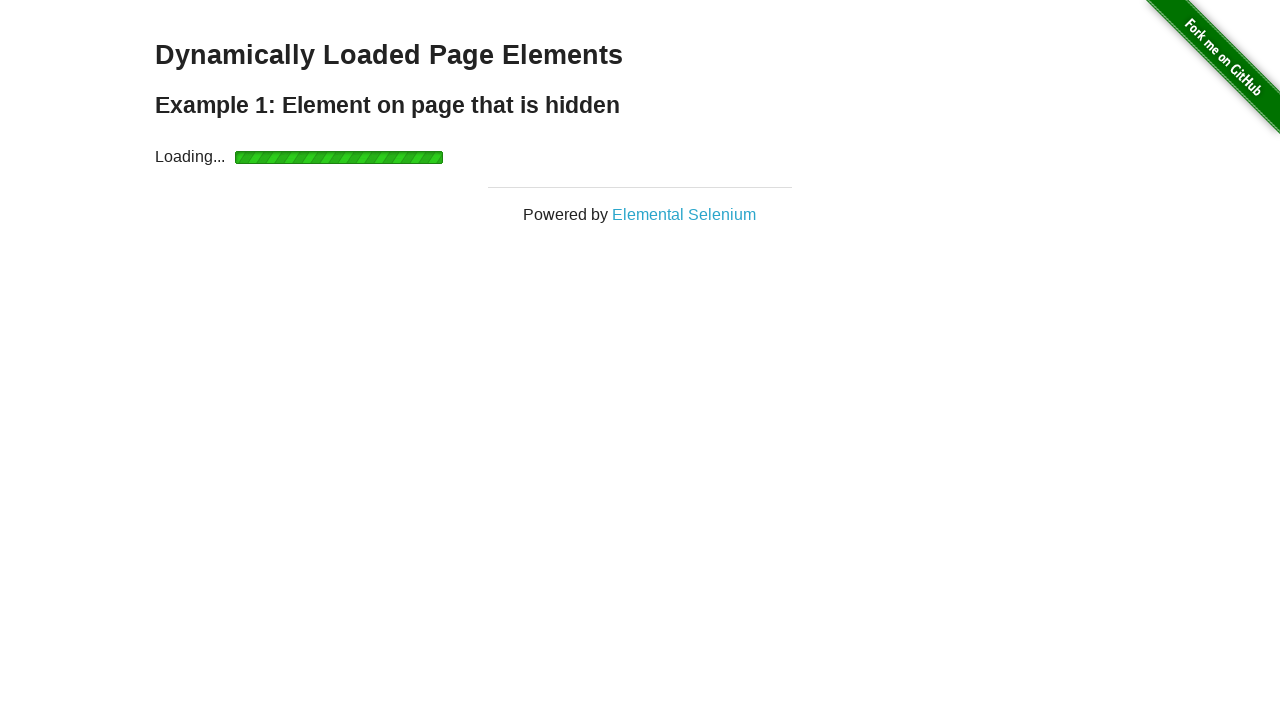

Waited for 'Hello World!' text to become visible after loading completed
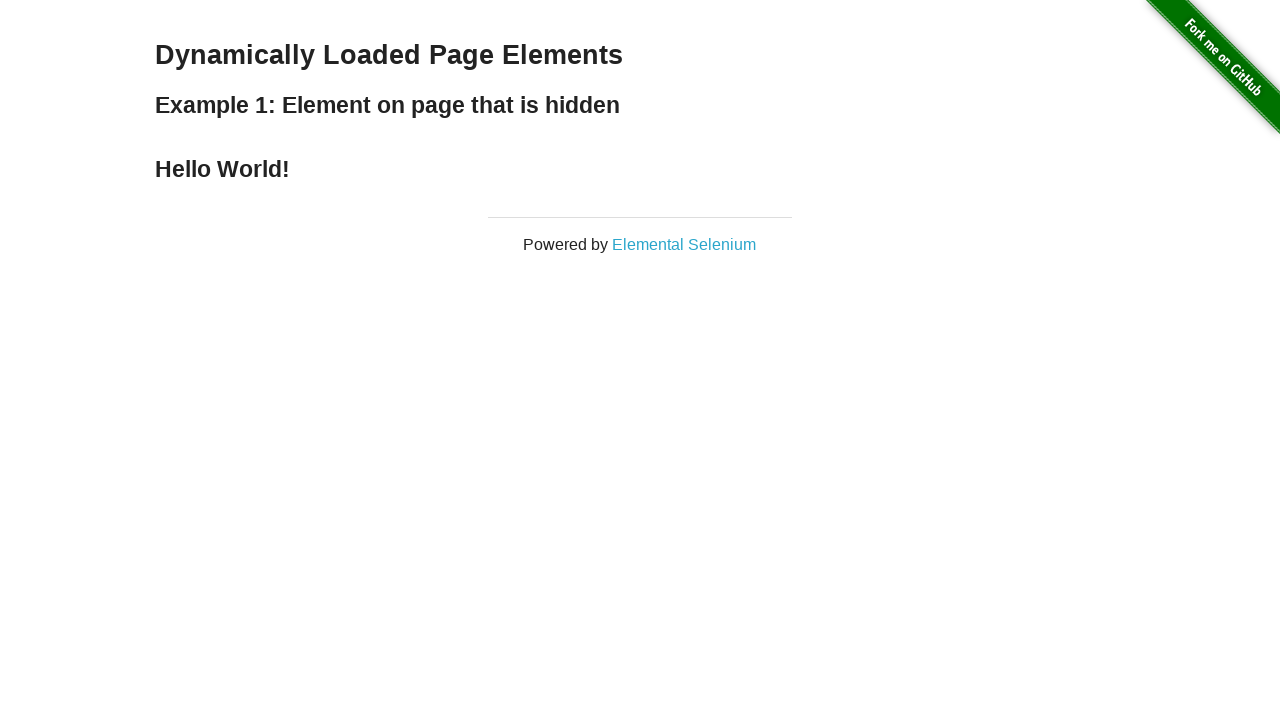

Verified that the 'Hello World!' text is correctly displayed
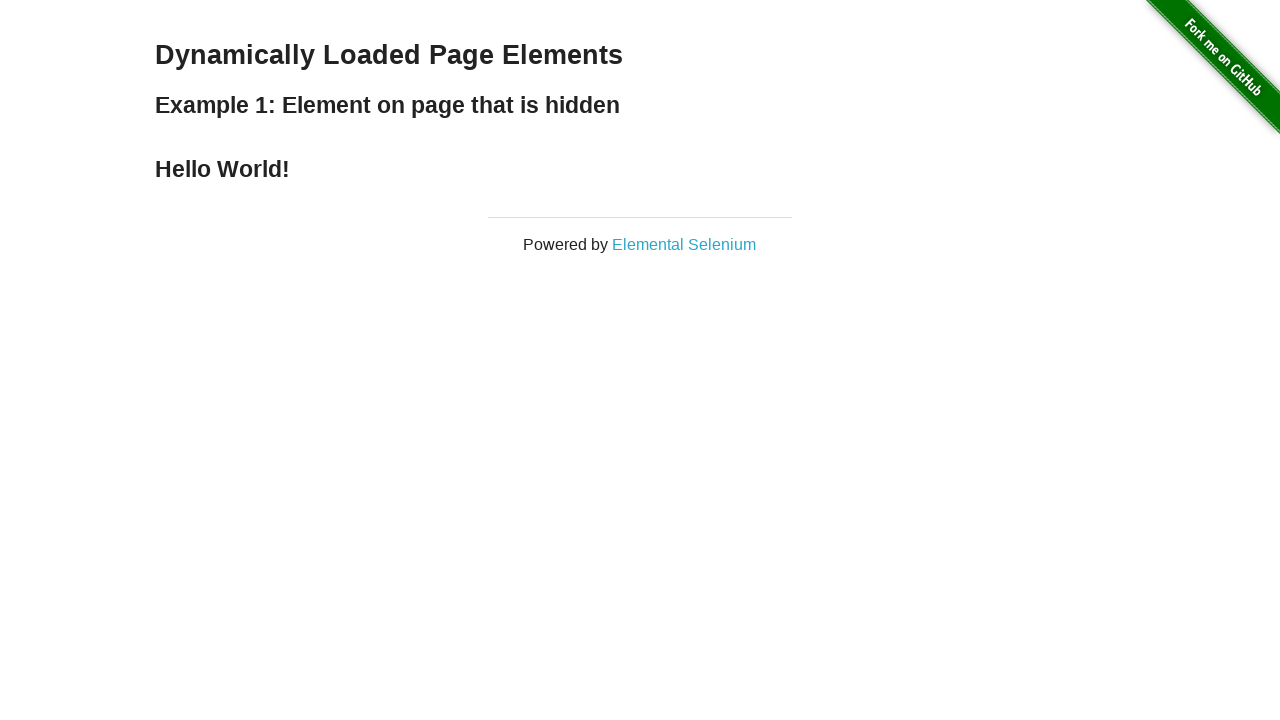

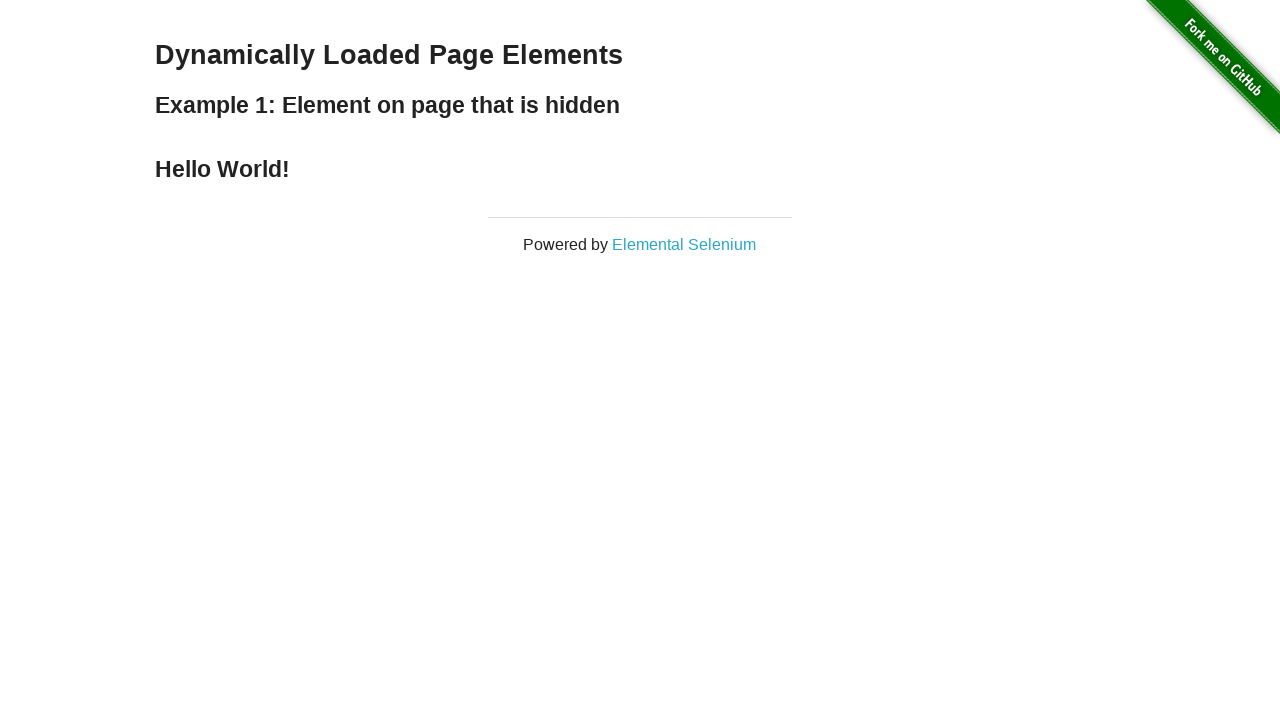